Reads two numbers from the page, calculates their sum, selects the result from a dropdown, and submits the form

Starting URL: http://suninjuly.github.io/selects2.html

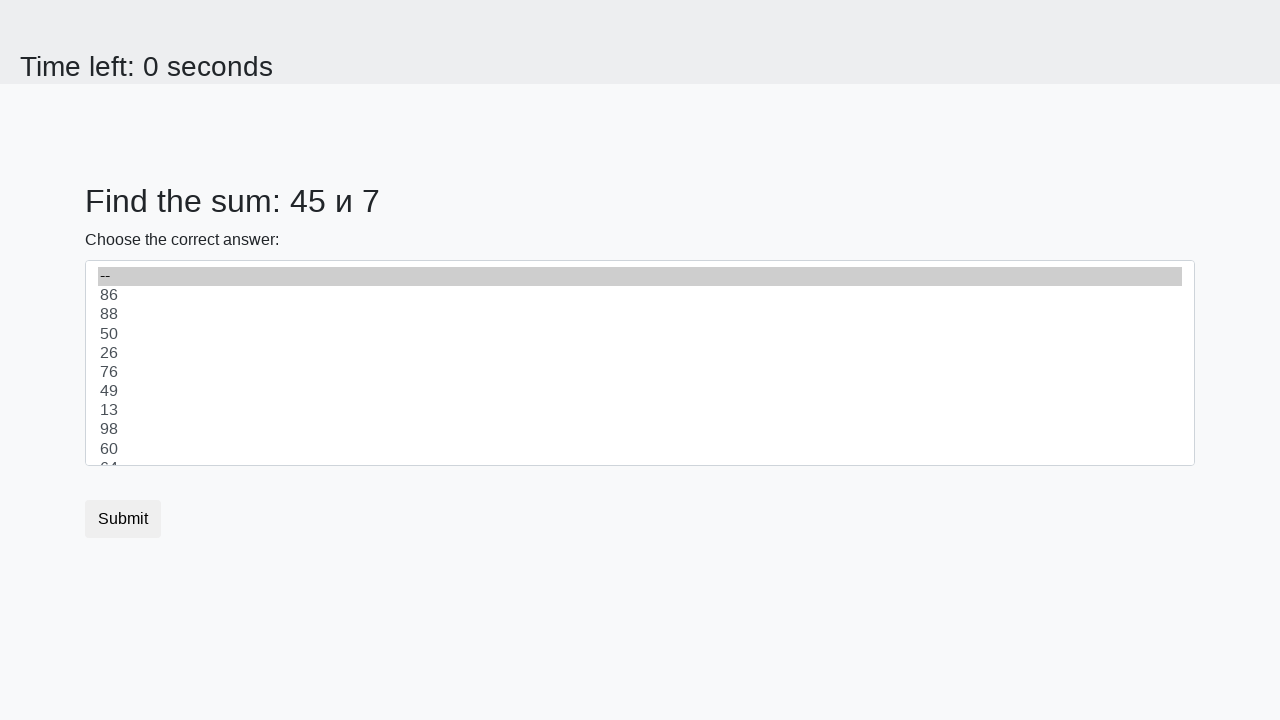

Retrieved first number from #num1 element
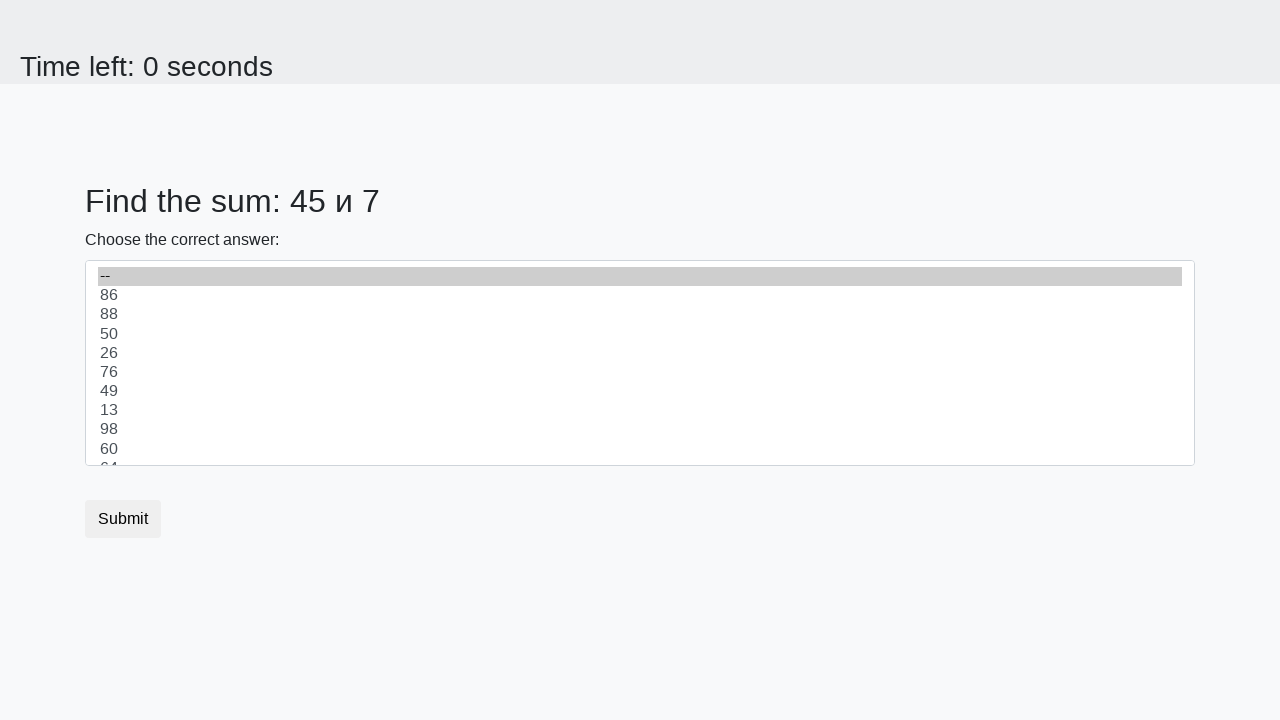

Retrieved second number from #num2 element
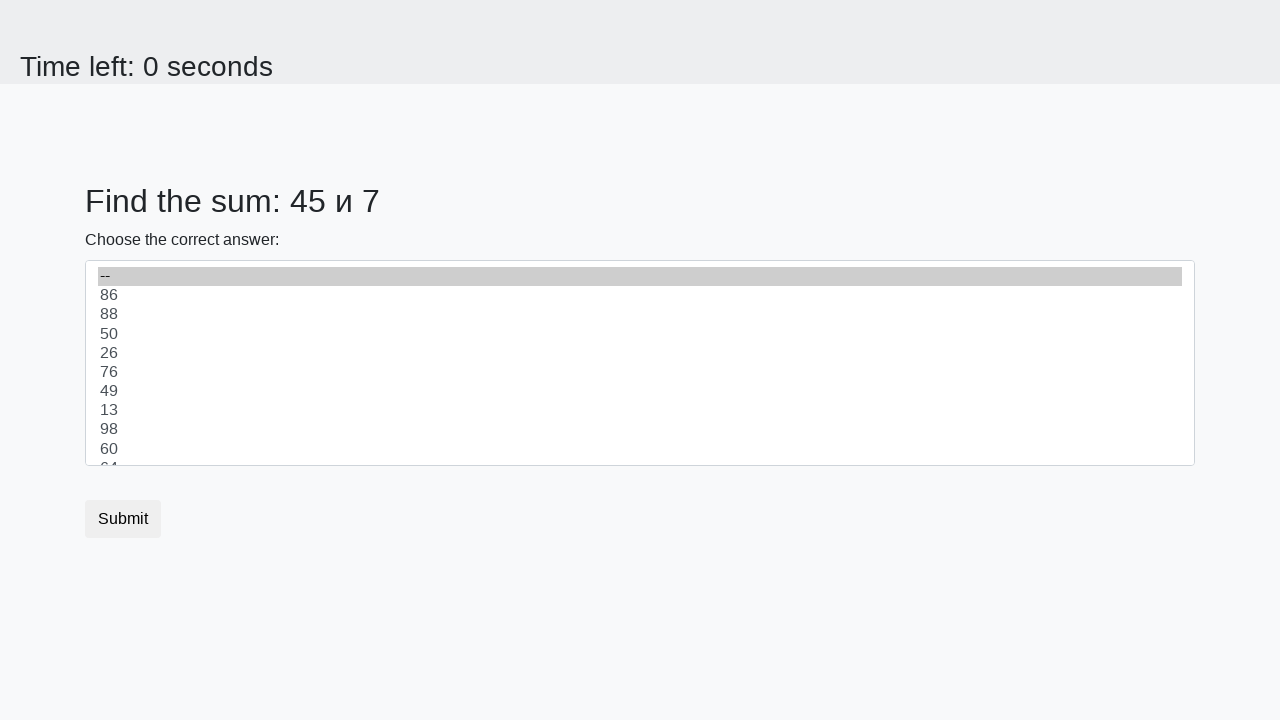

Calculated sum: 45 + 7 = 52
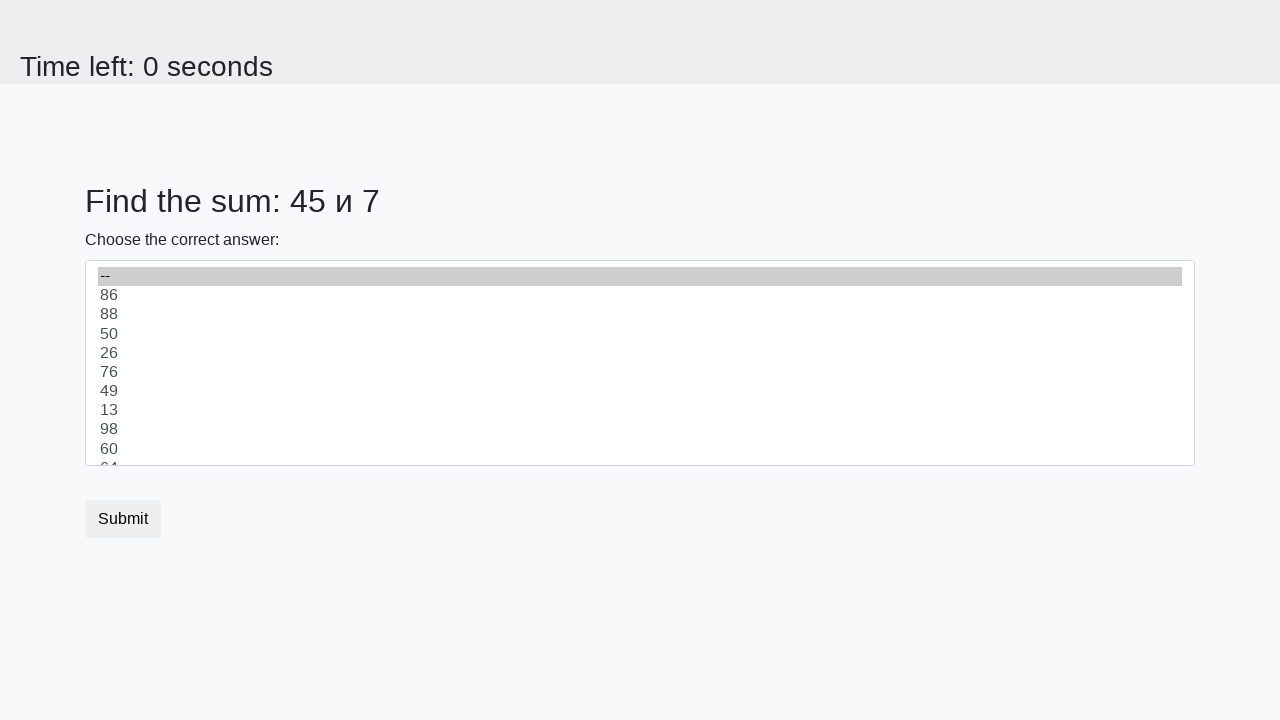

Selected 52 from dropdown on select
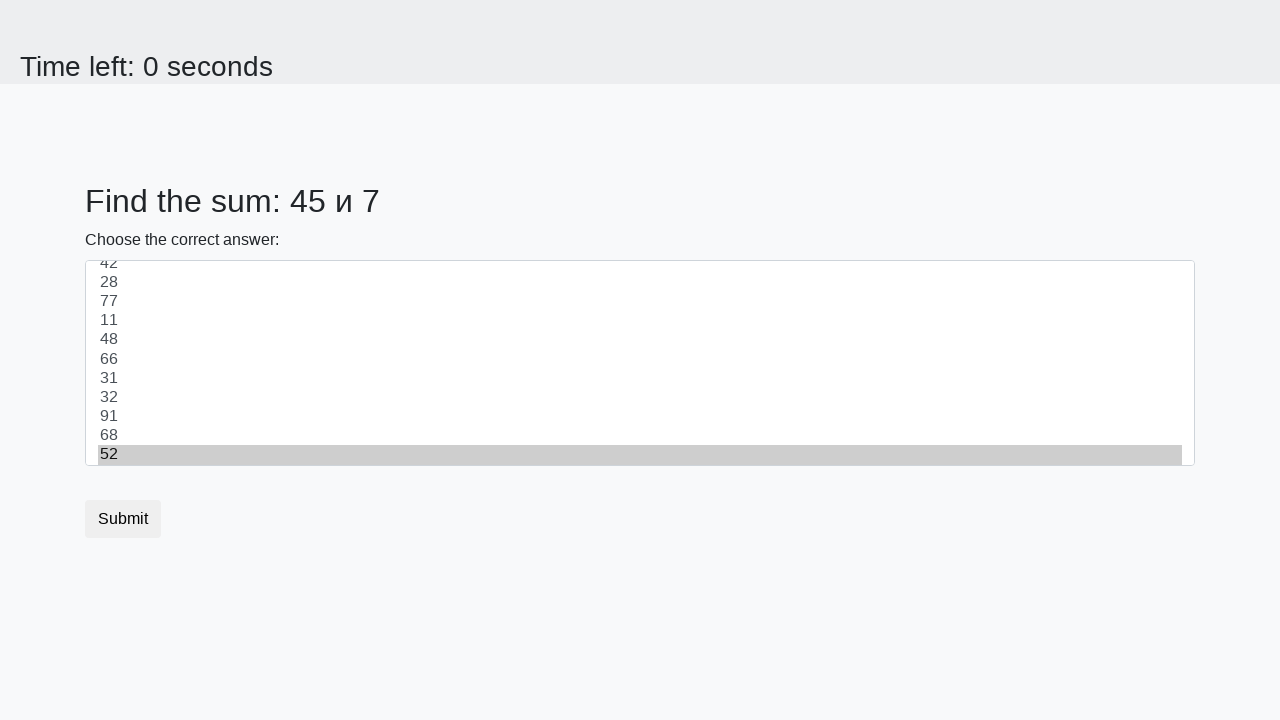

Clicked submit button at (123, 519) on button[type='submit']
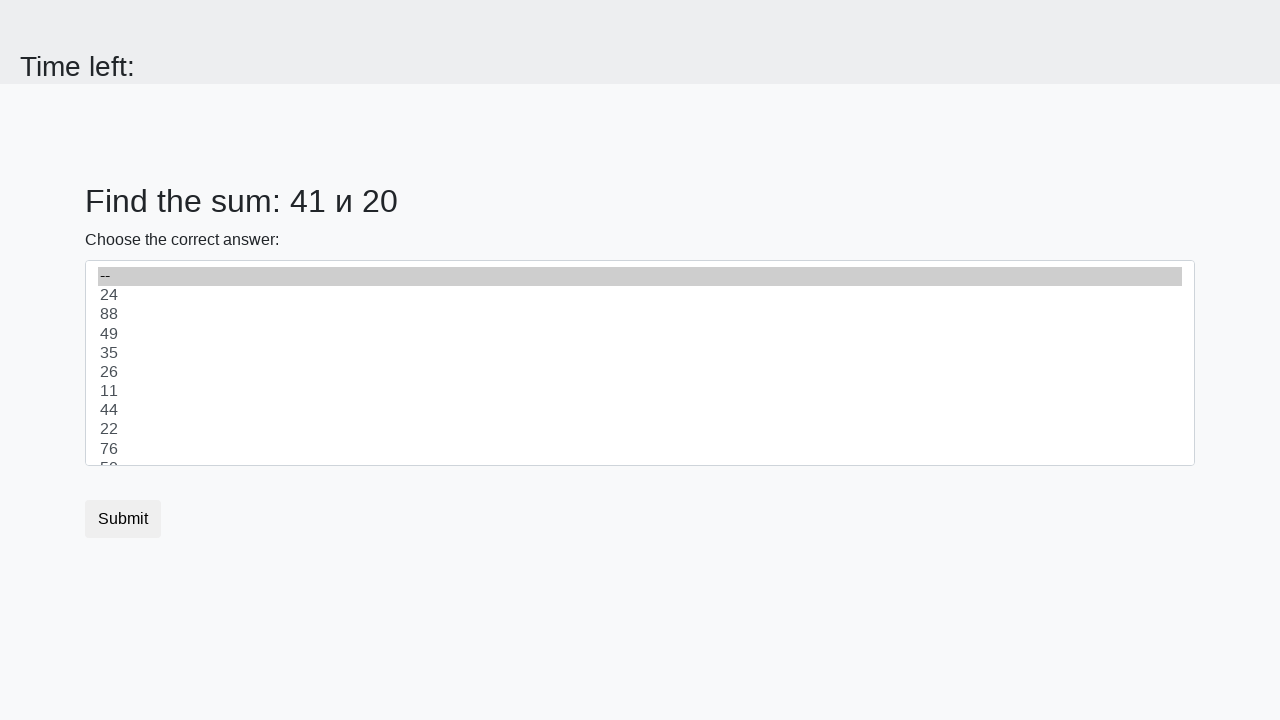

Waited 5 seconds for result
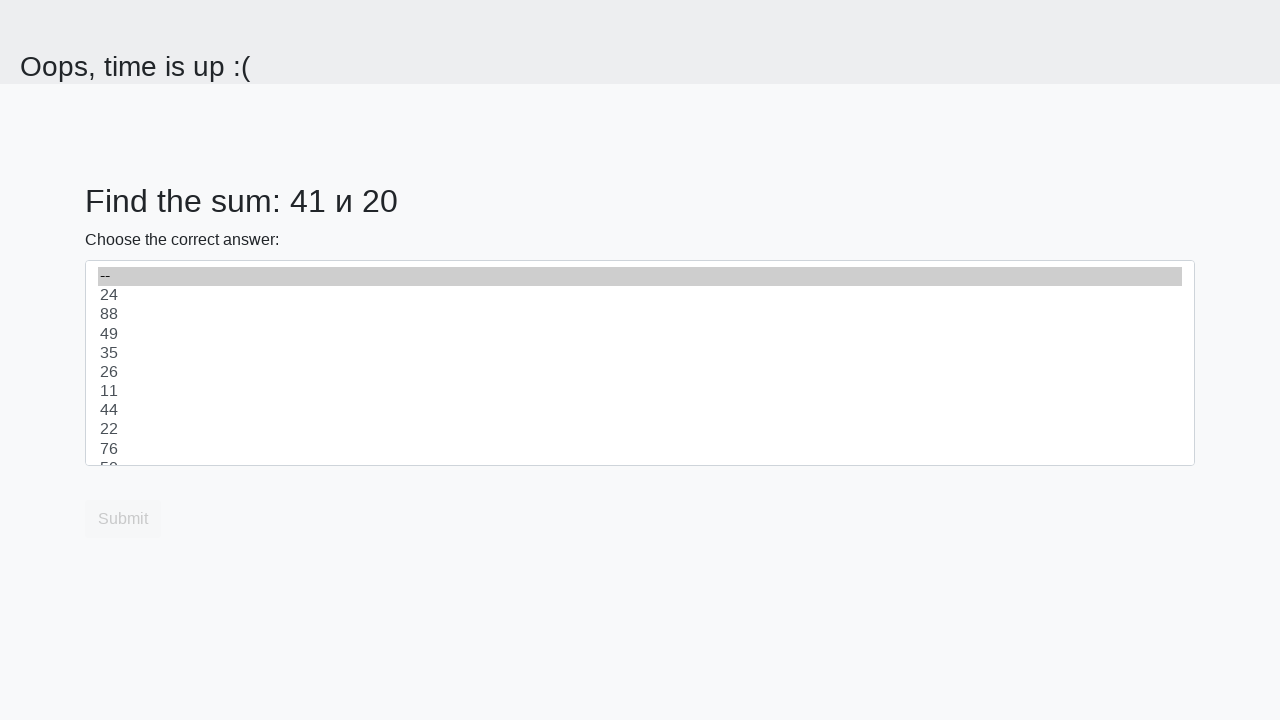

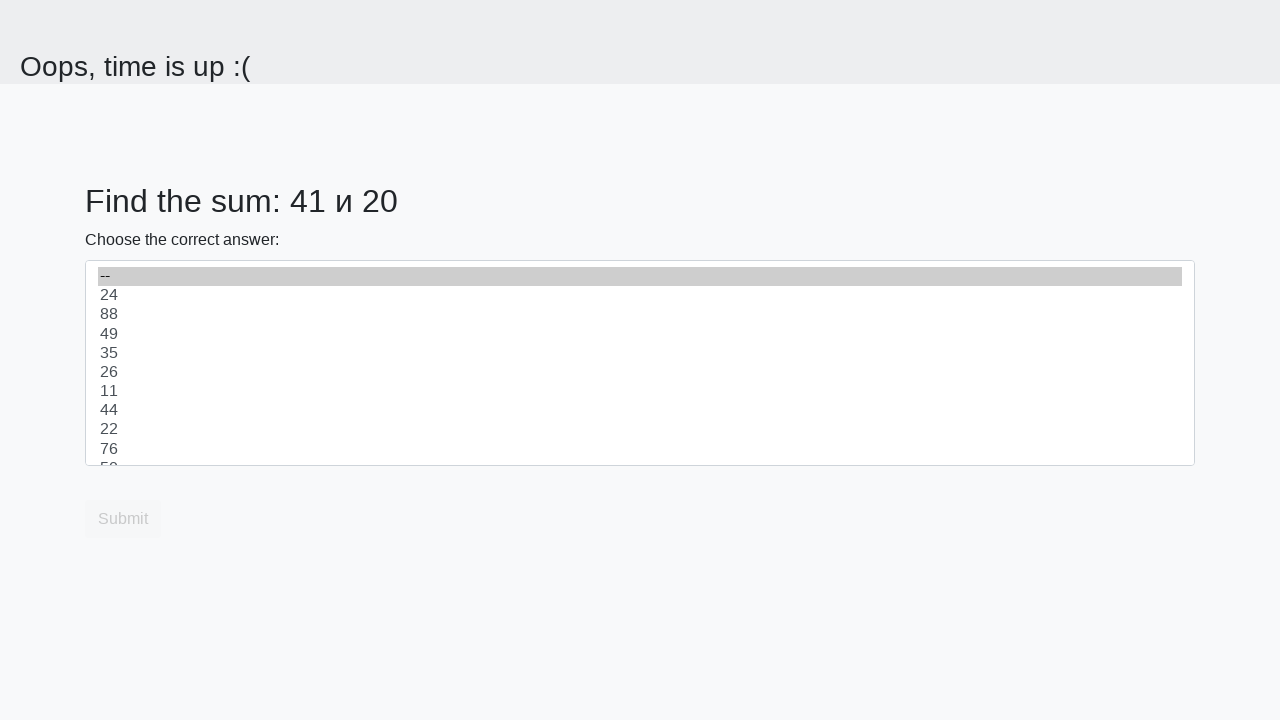